Navigates to a Selenium practice page and locates user entries in a web table by searching for specific names

Starting URL: https://selectorshub.com/xpath-practice-page/

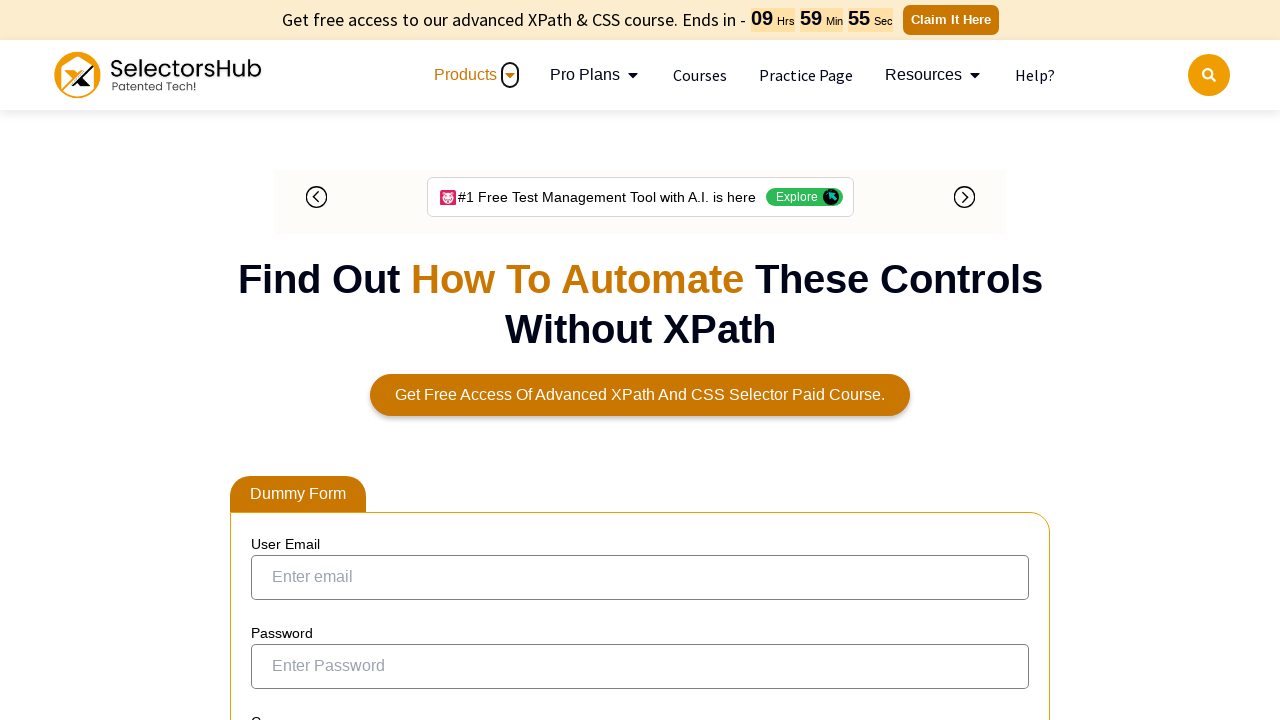

Waited for web table to load on the page
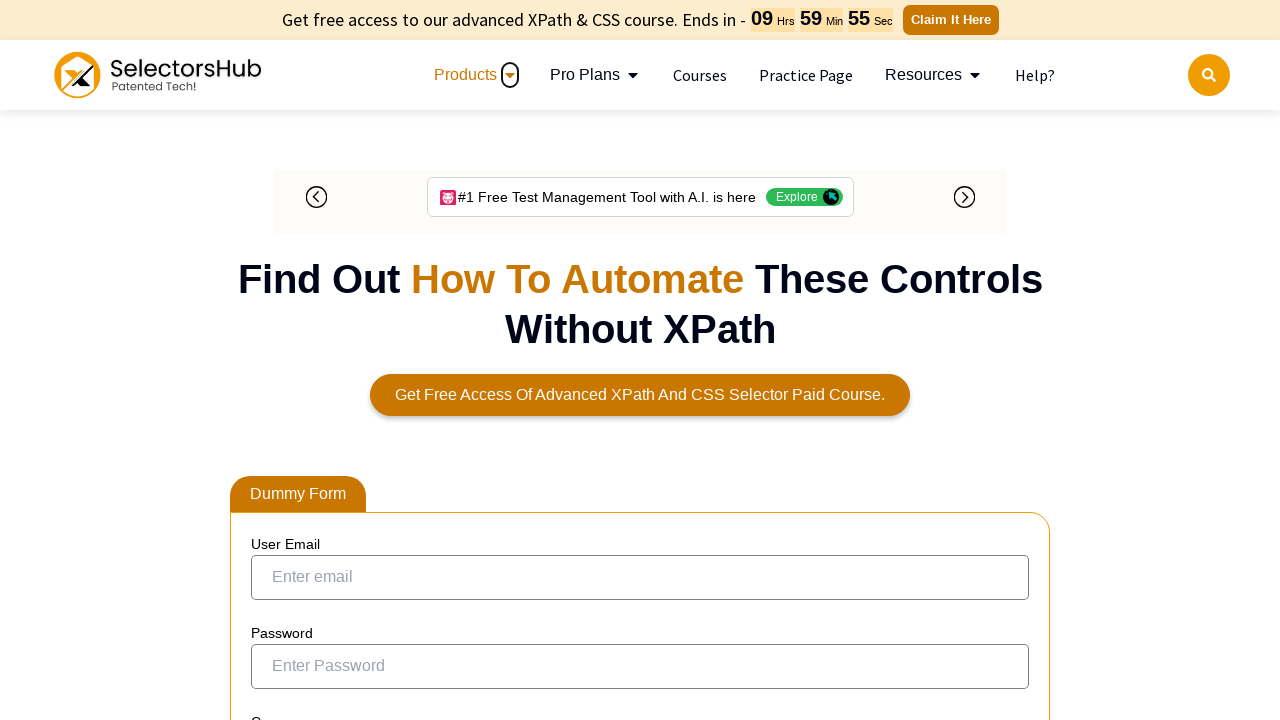

Located user element for Garry.White in the web table
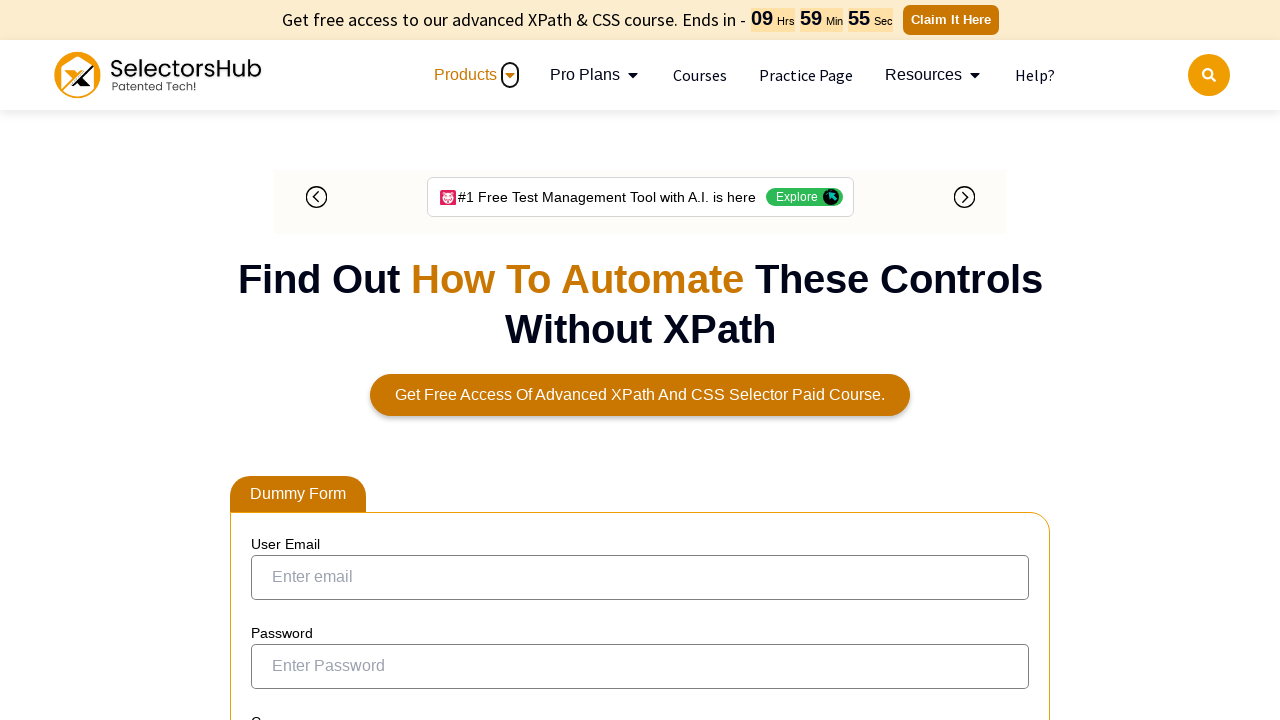

Verified that Garry.White is visible in the table
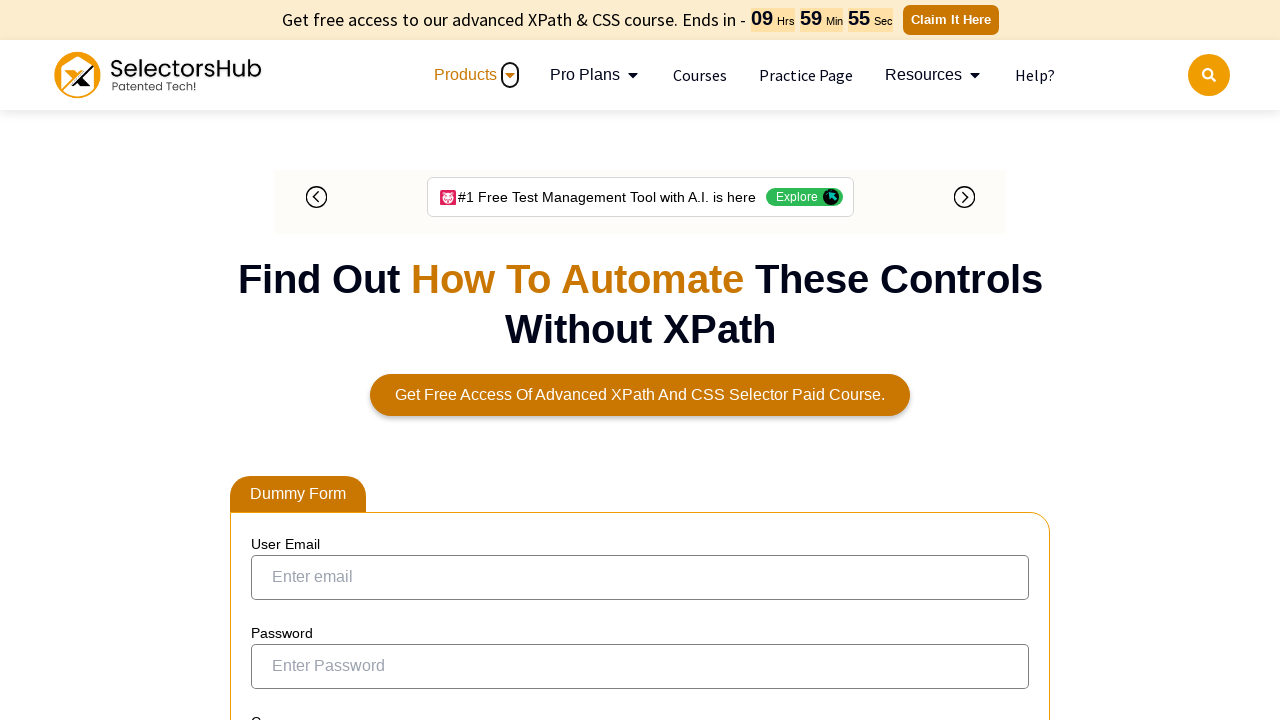

Located user element for Jasmine.Morgan in the web table
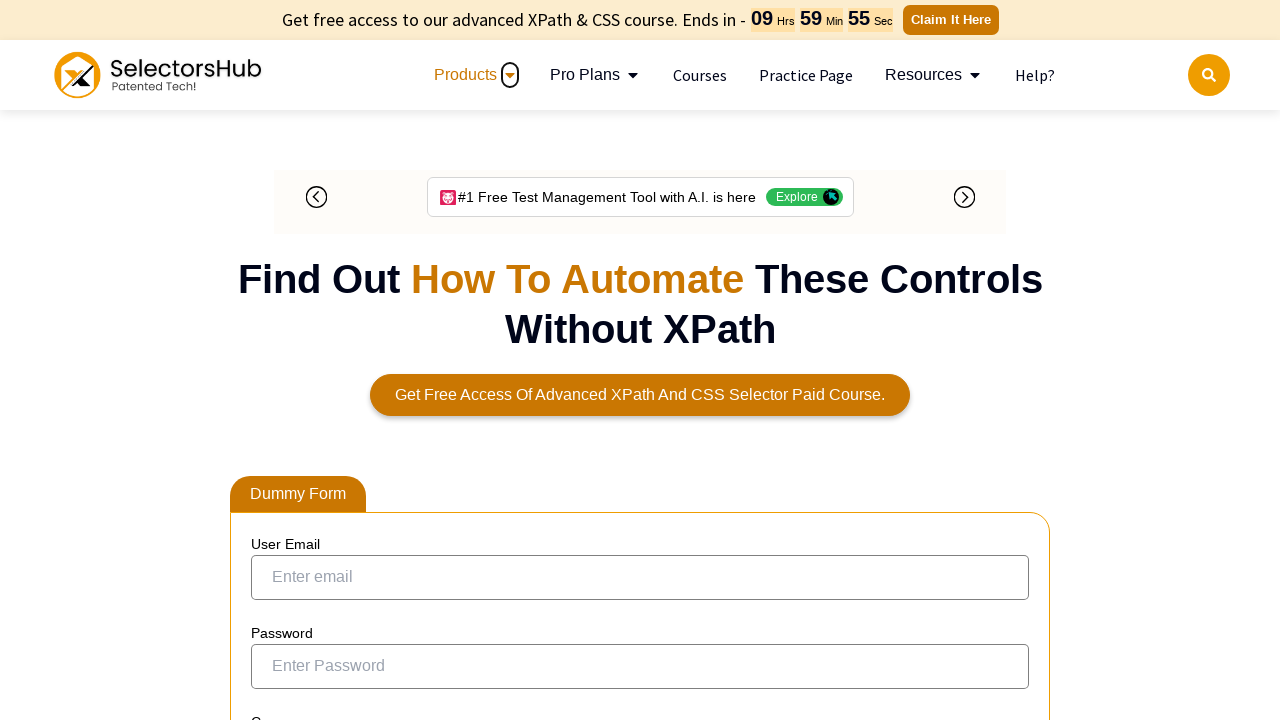

Verified that Jasmine.Morgan is visible in the table
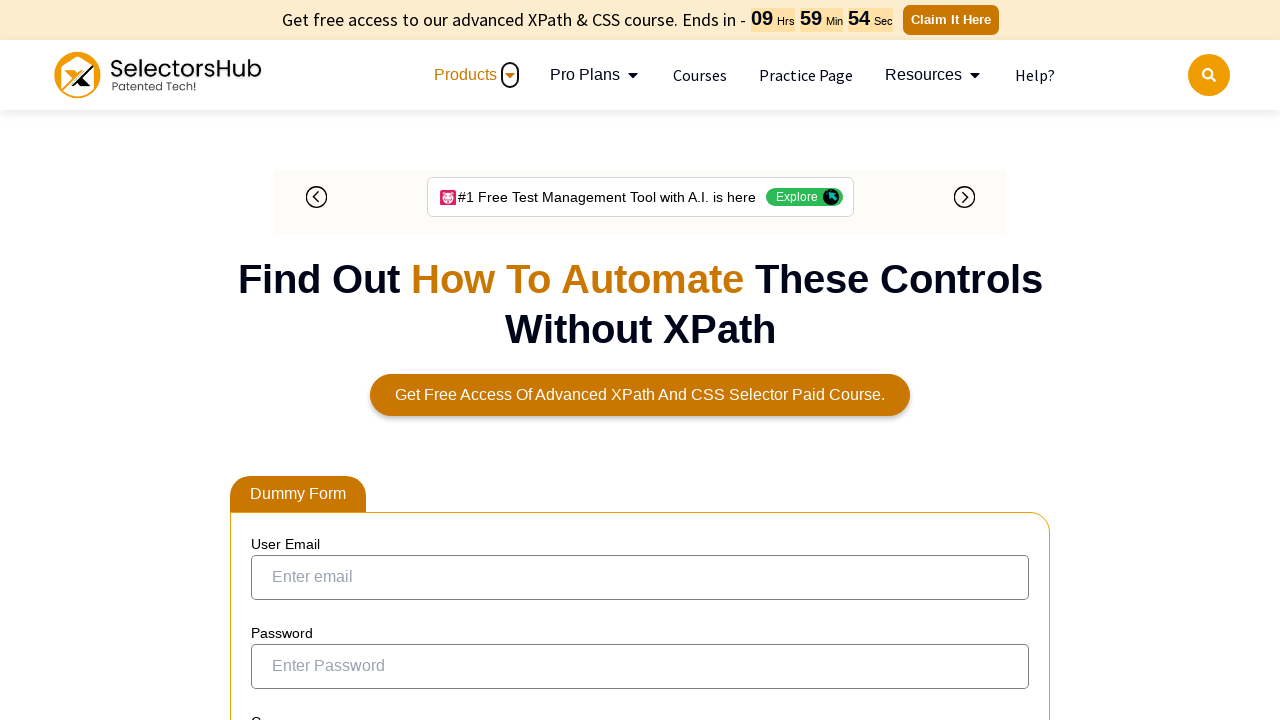

Located user element for Joe.Root in the web table
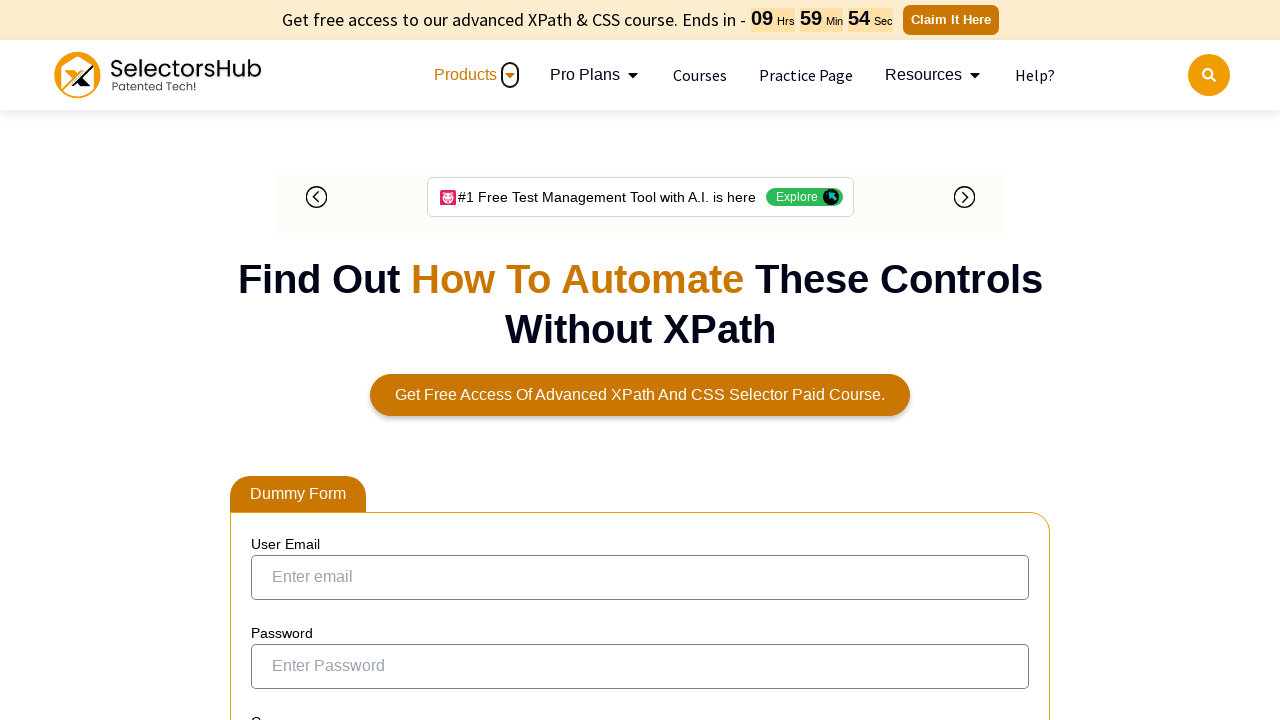

Verified that Joe.Root is visible in the table
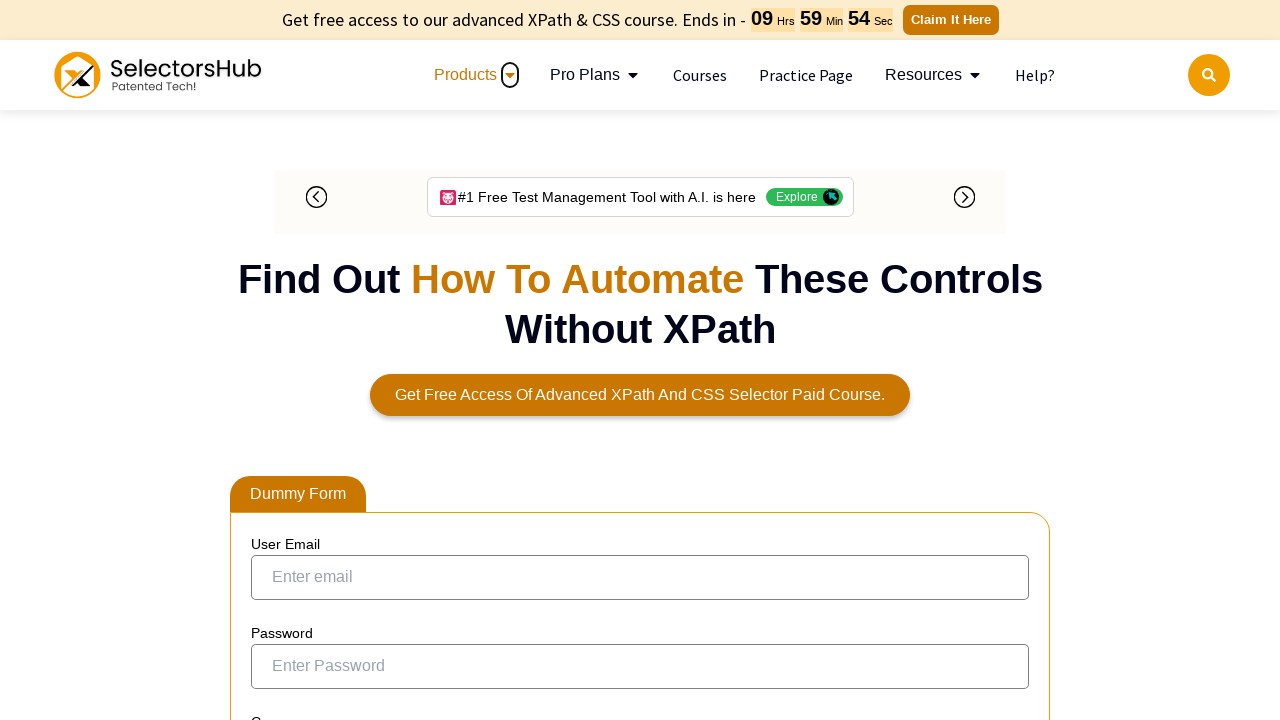

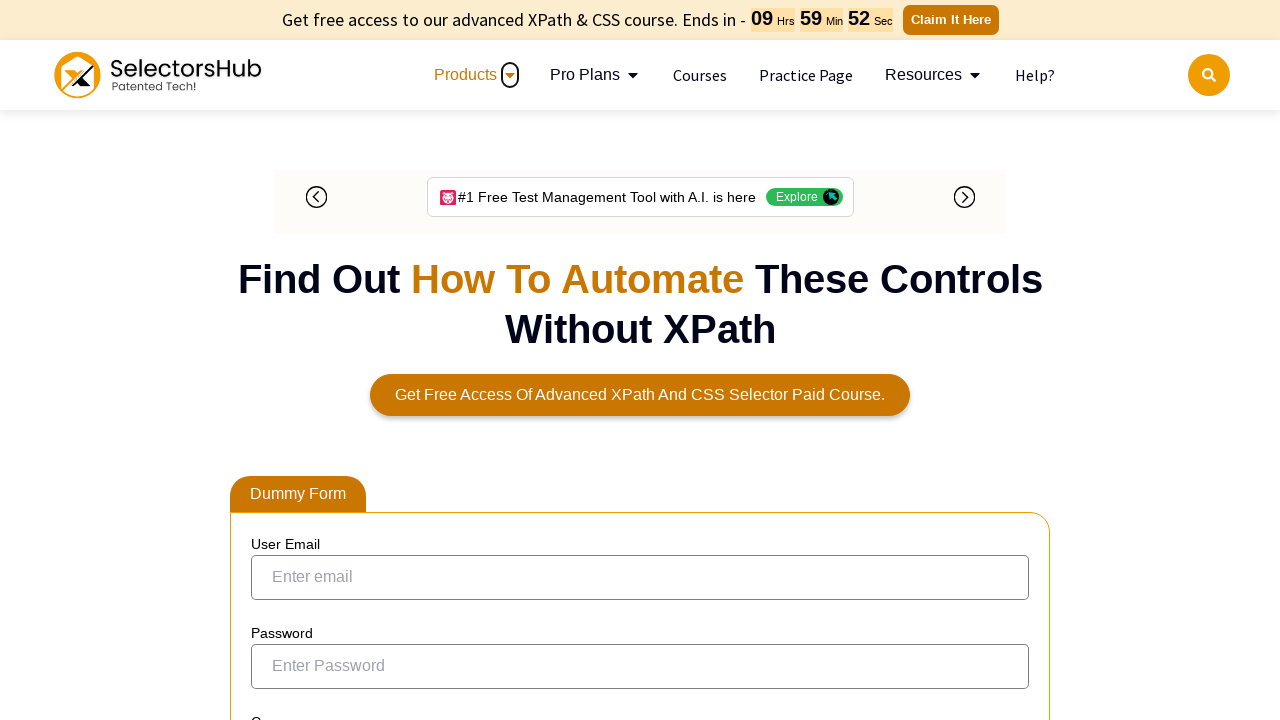